Navigates to a checkboxes test page and verifies checkbox elements are present and can be interacted with

Starting URL: https://the-internet.herokuapp.com/checkboxes

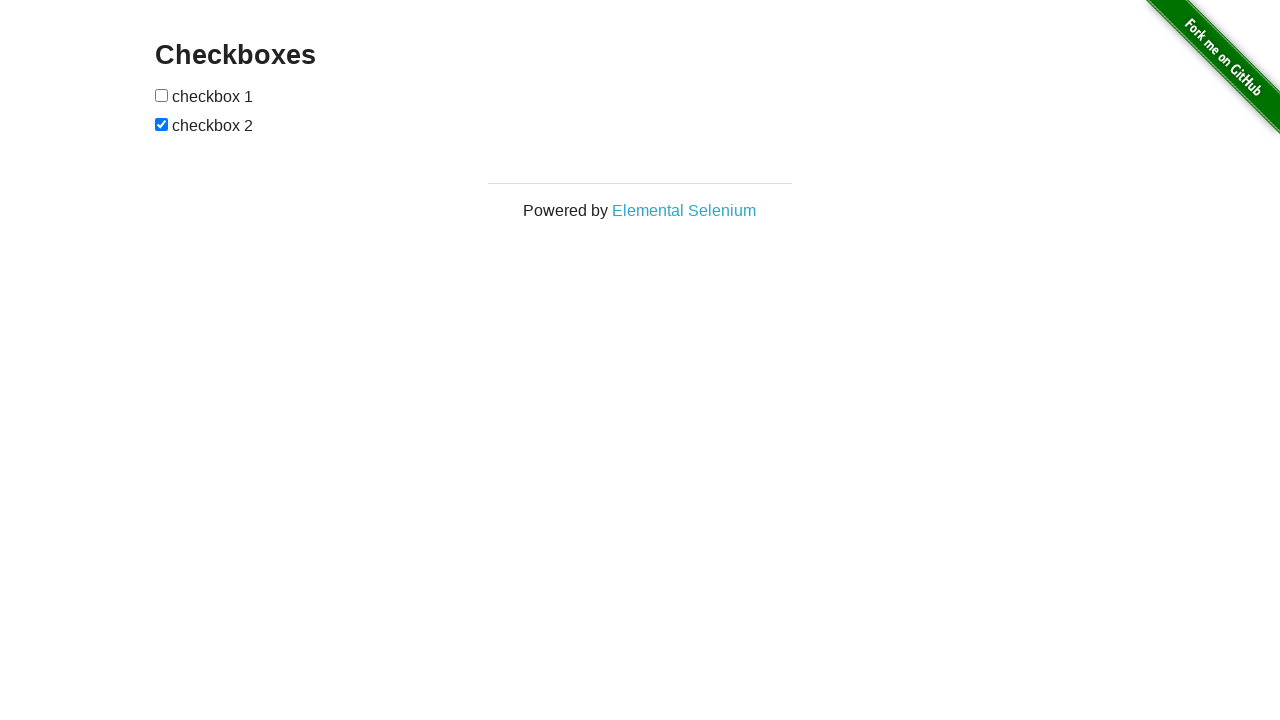

Navigated to checkboxes test page
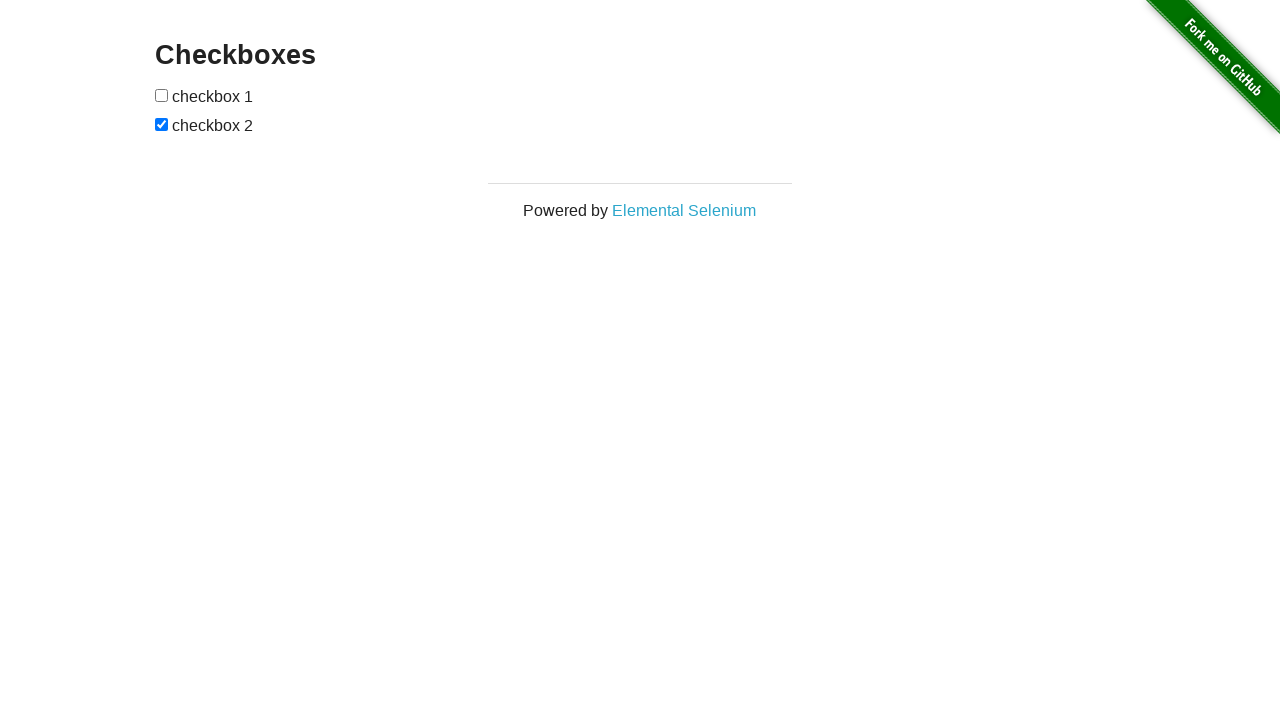

Checkbox elements loaded on the page
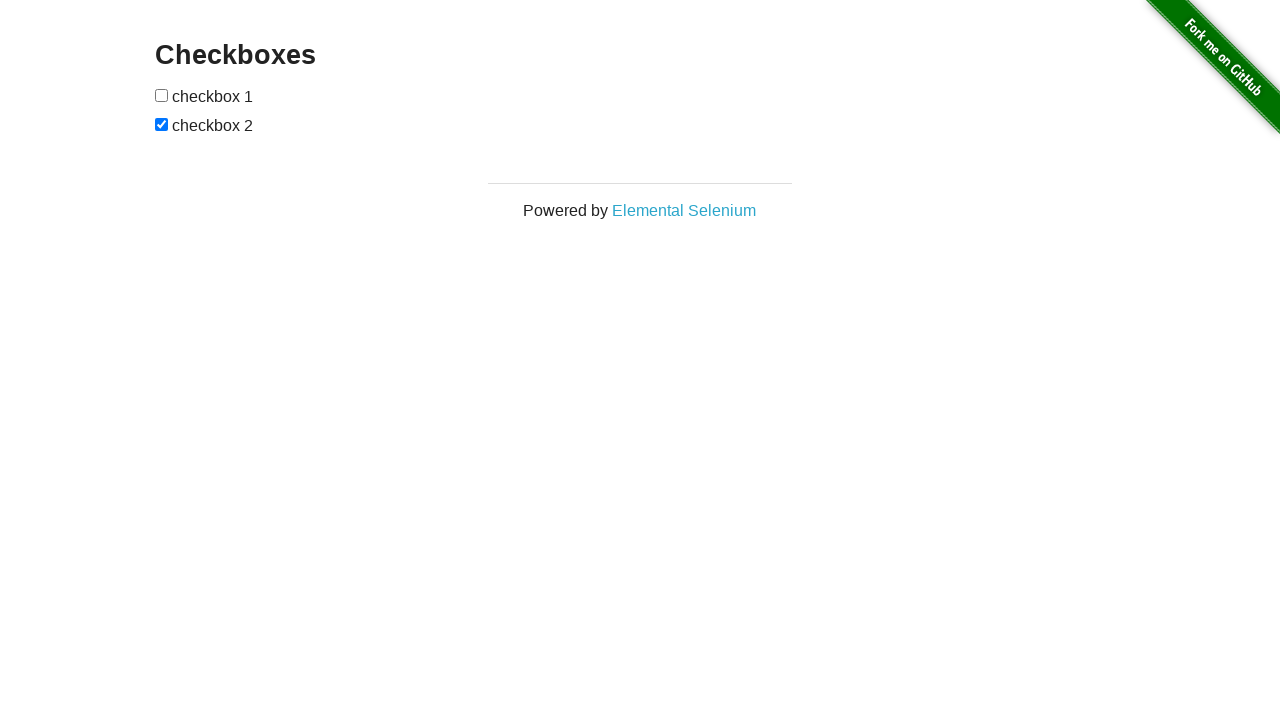

Verified checkbox elements are present on the page
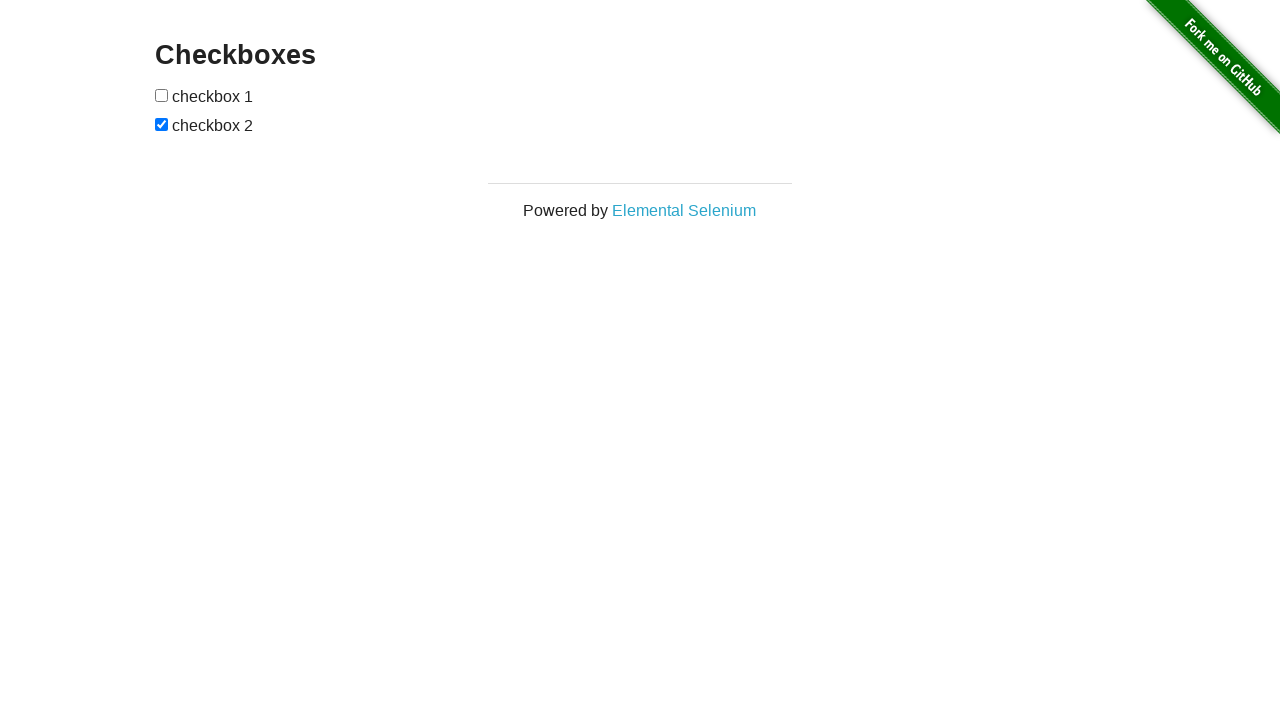

Clicked the first checkbox element at (162, 95) on input[type='checkbox'] >> nth=0
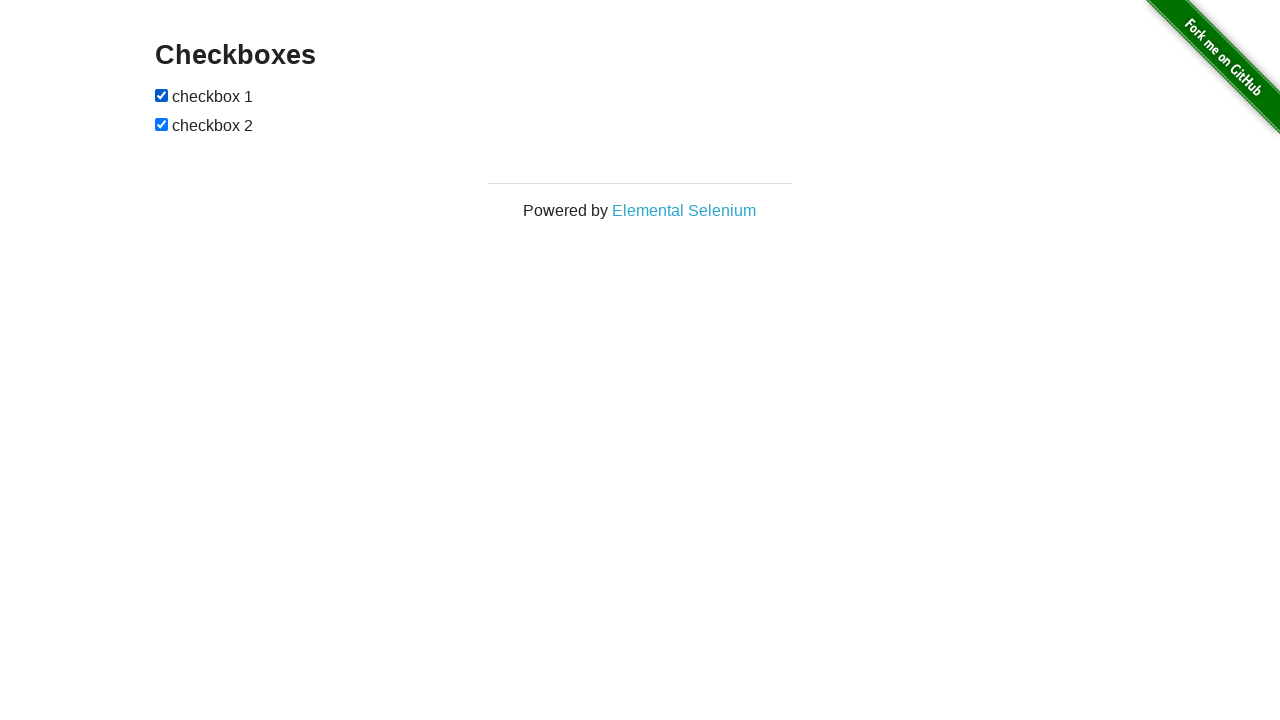

Verified the first checkbox is now selected
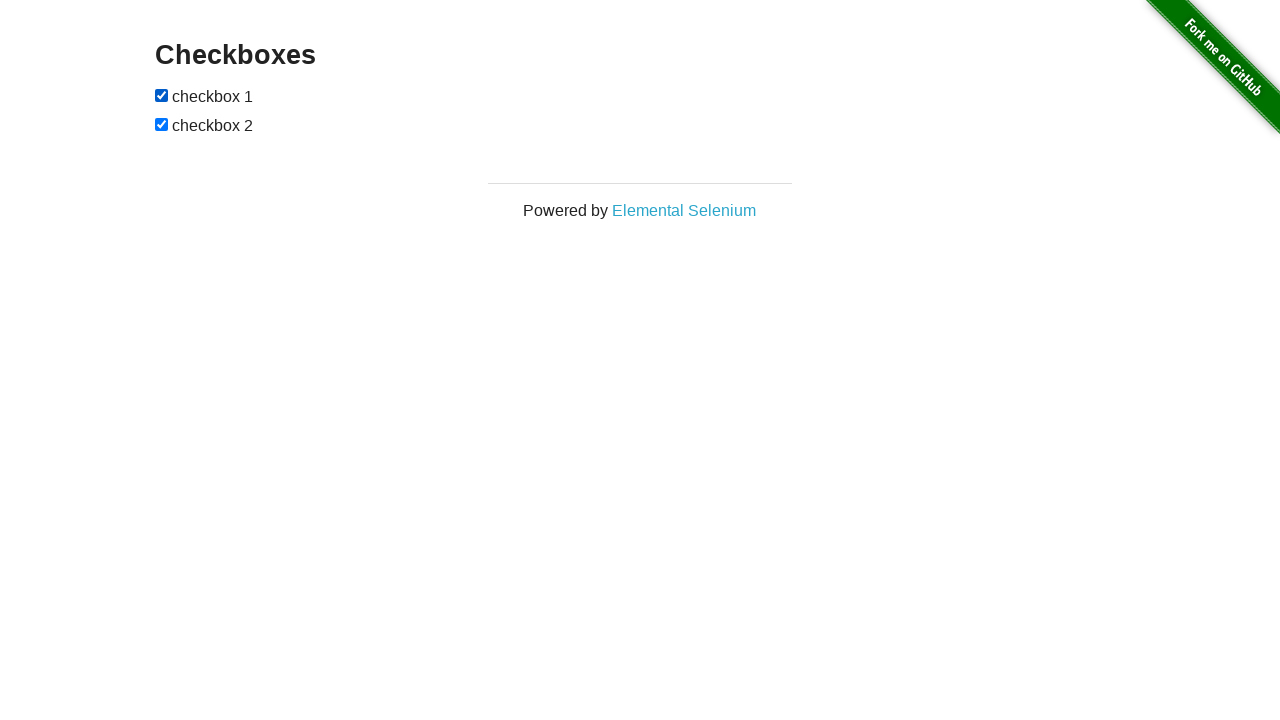

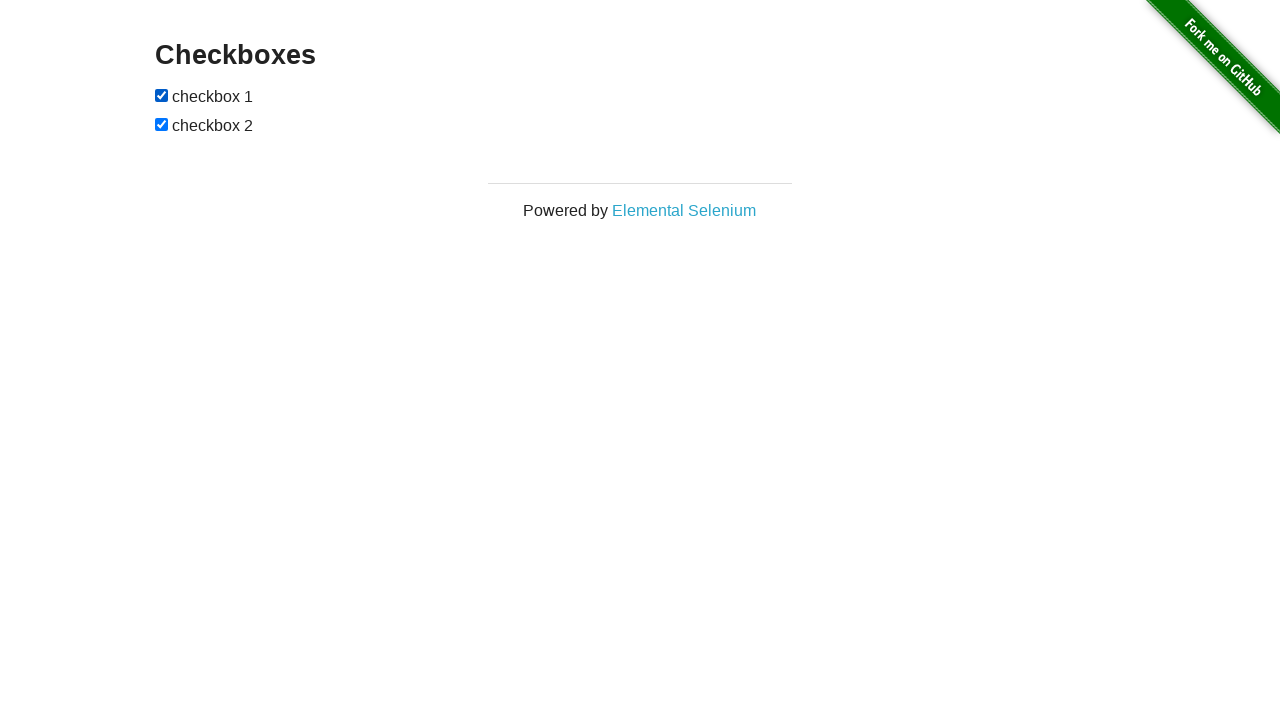